Tests handling of a JavaScript alert by clicking a button that triggers an alert, accepting it, and verifying the success message is displayed.

Starting URL: https://practice.cydeo.com/javascript_alerts

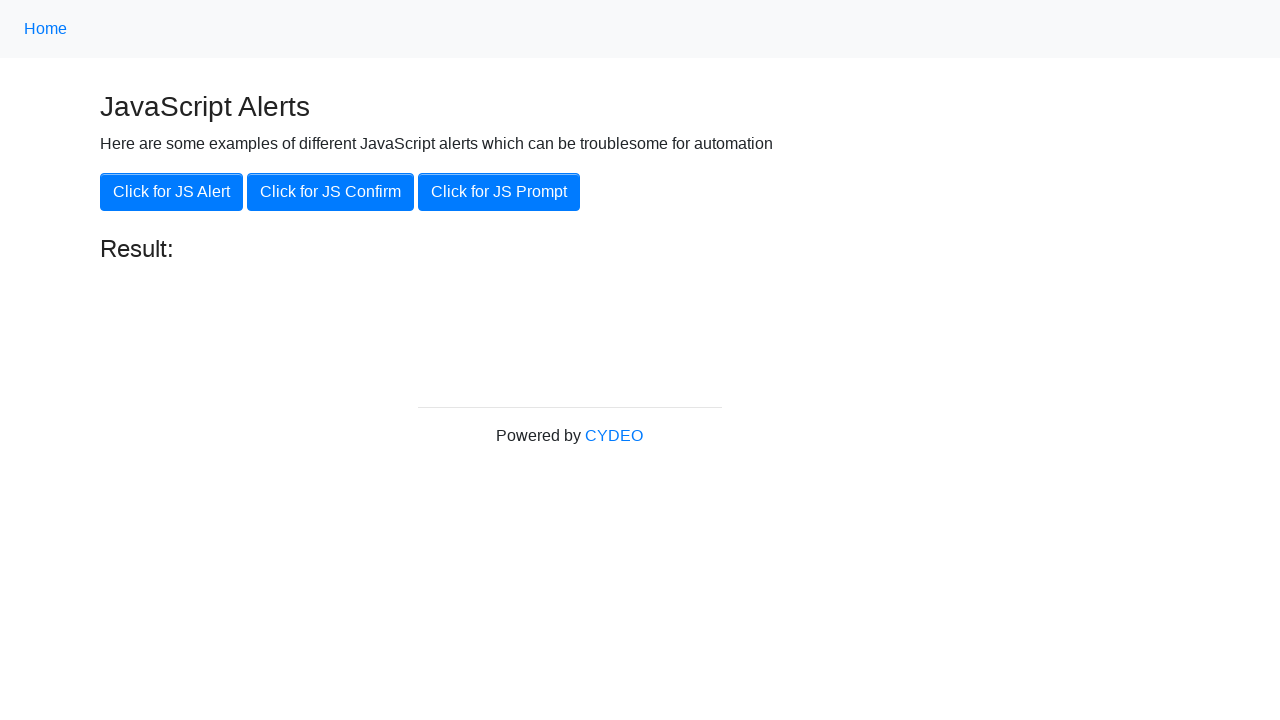

Set up dialog handler to automatically accept alerts
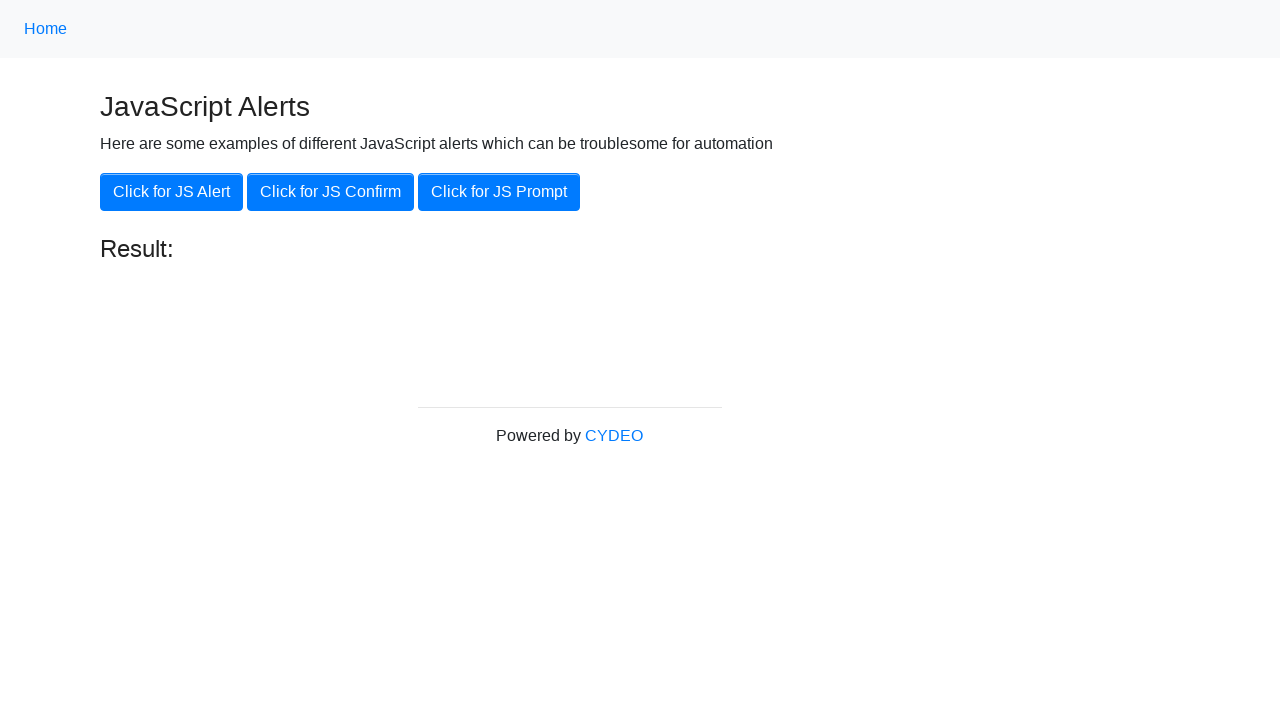

Clicked button to trigger JavaScript alert at (172, 192) on xpath=//button[@onclick='jsAlert()']
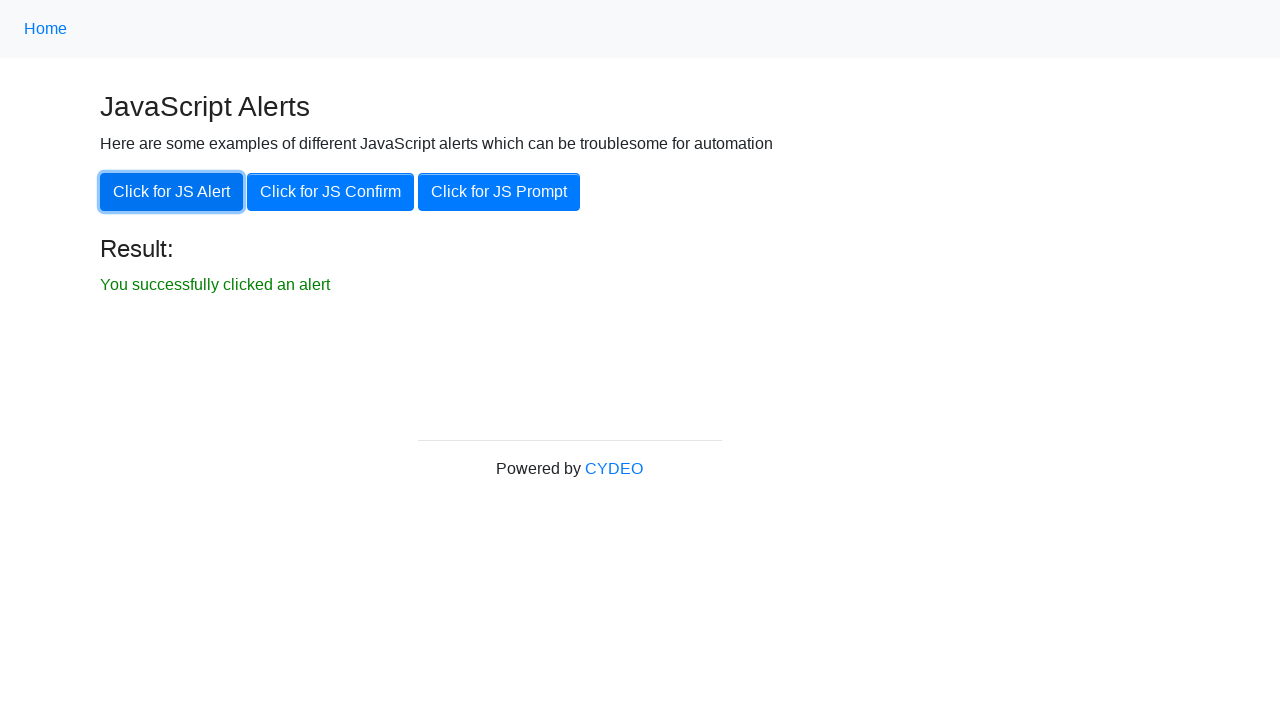

Verified success message 'You successfully clicked an alert' is displayed
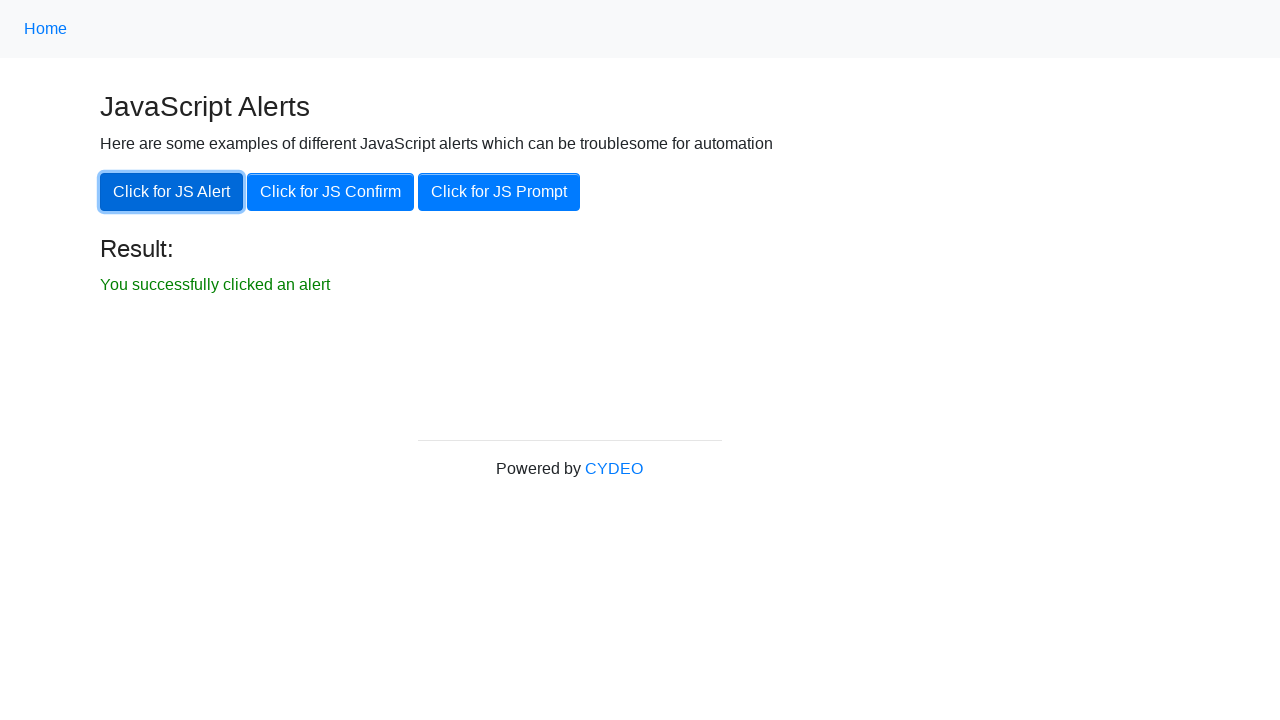

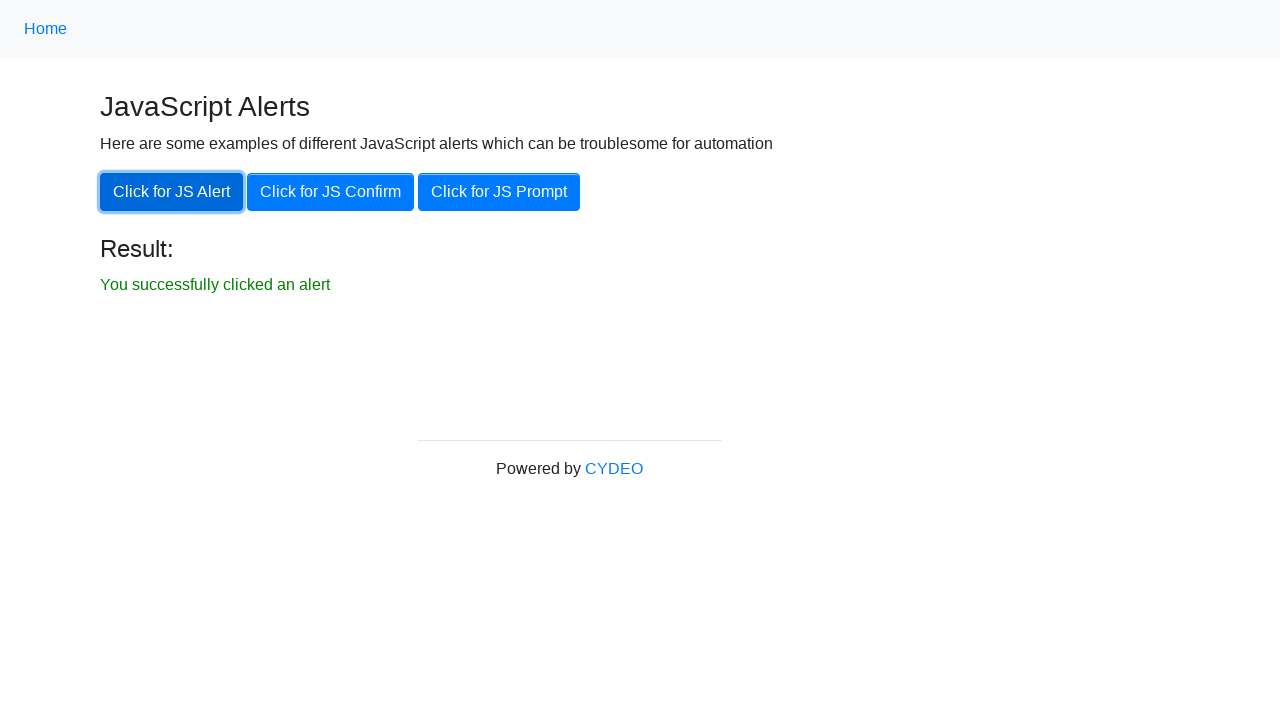